Tests a practice form by checking checkboxes, selecting radio buttons, choosing dropdown options, filling a text field, submitting the form, then navigating to a shop page and adding an iPhone X to cart.

Starting URL: https://rahulshettyacademy.com/angularpractice/

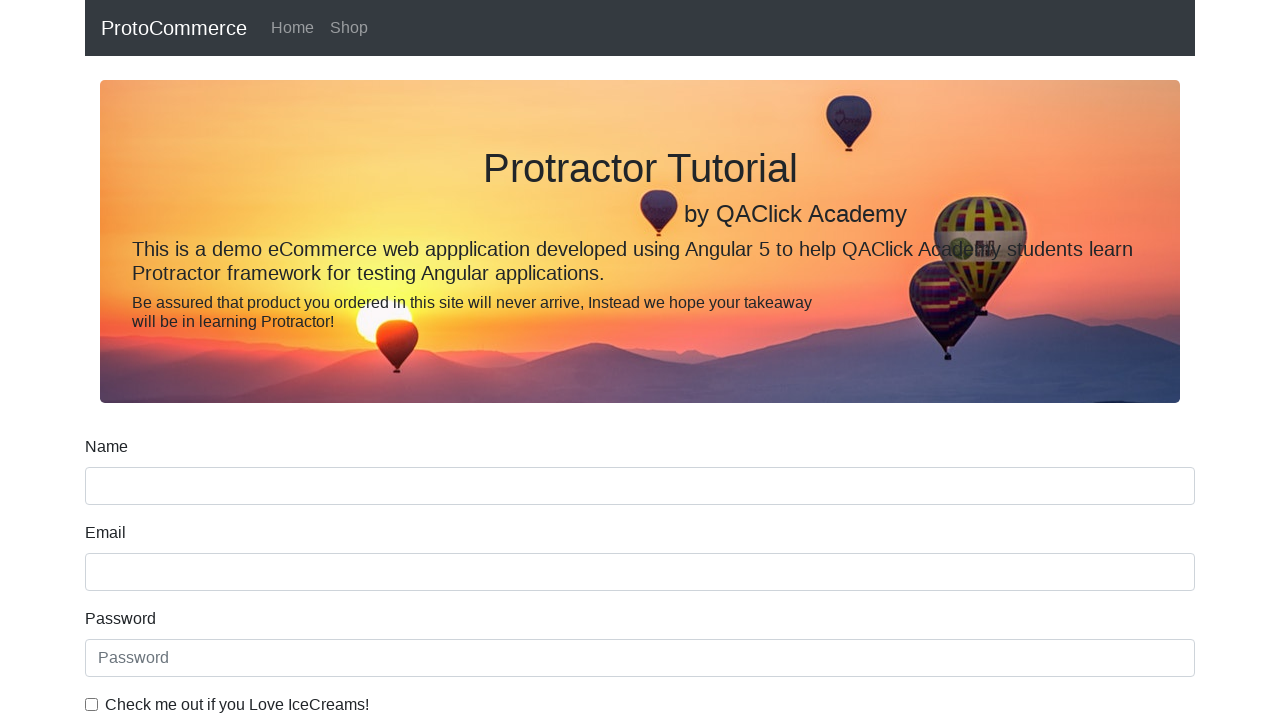

Checked the 'IceCreams' checkbox at (92, 704) on internal:label="Check me out if you Love IceCreams!"i
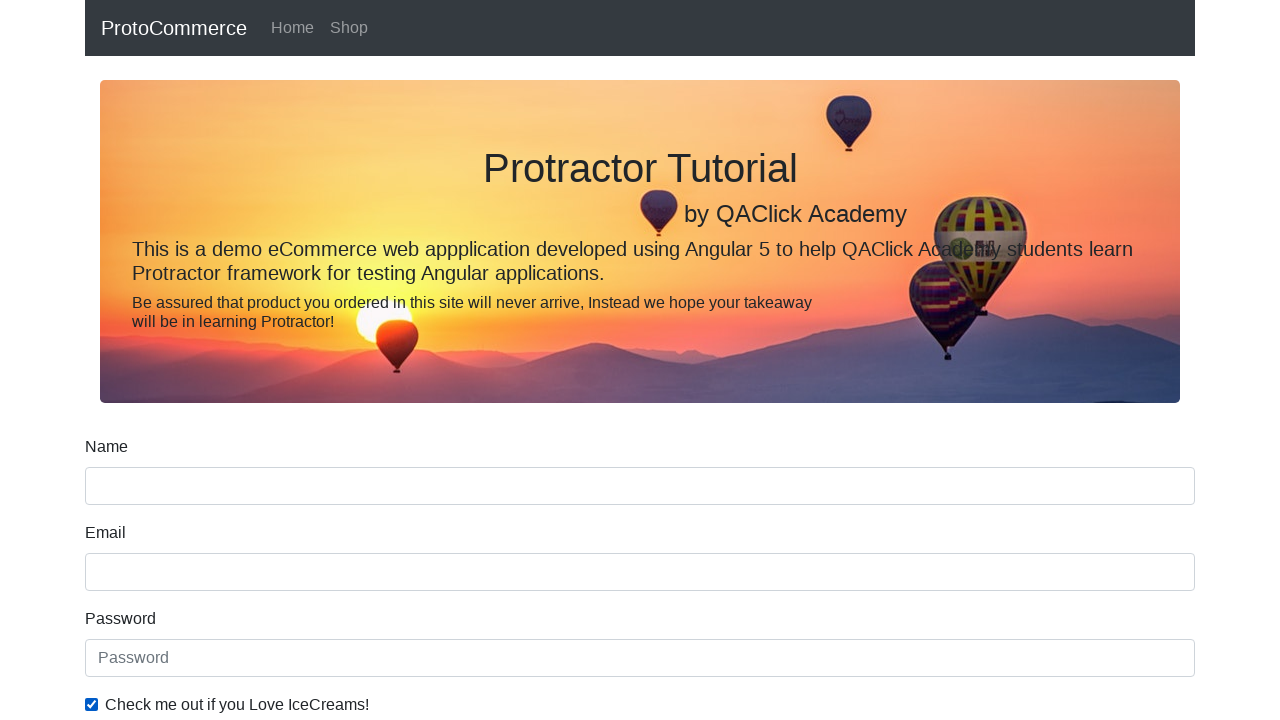

Selected 'Employed' radio button at (326, 360) on internal:label="Employed"i
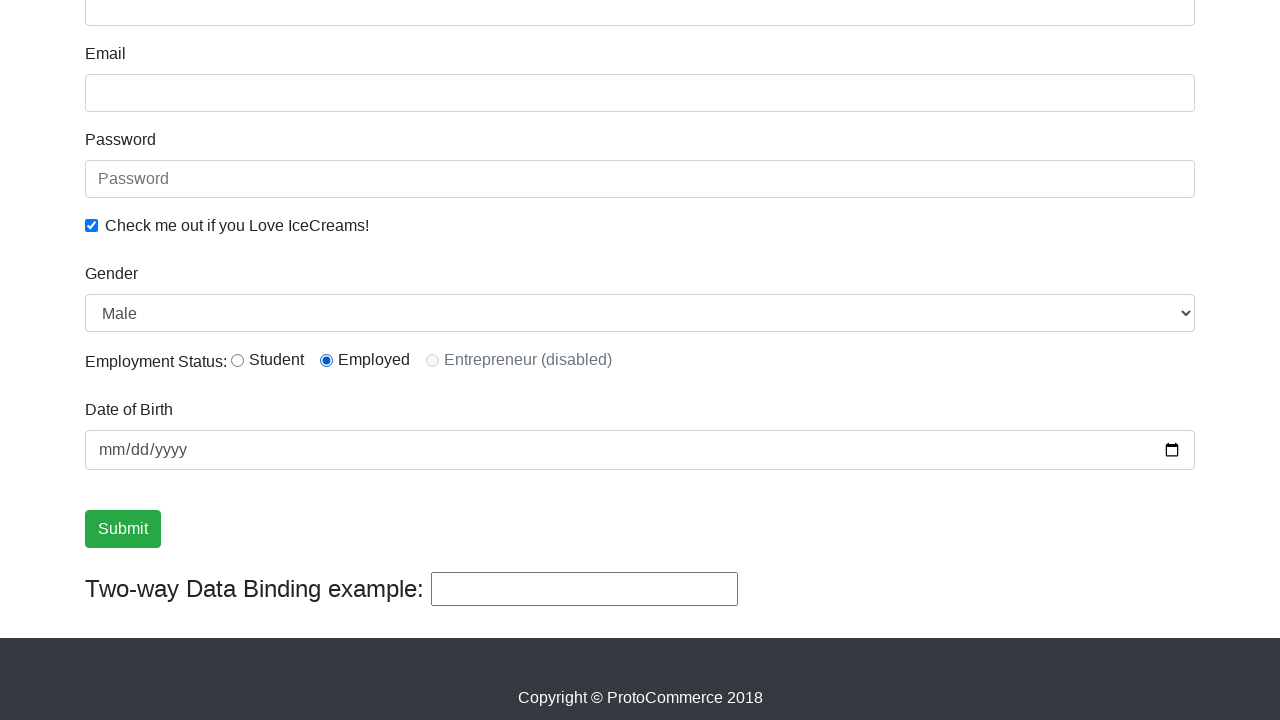

Selected 'Female' from gender dropdown on internal:label="Gender"i
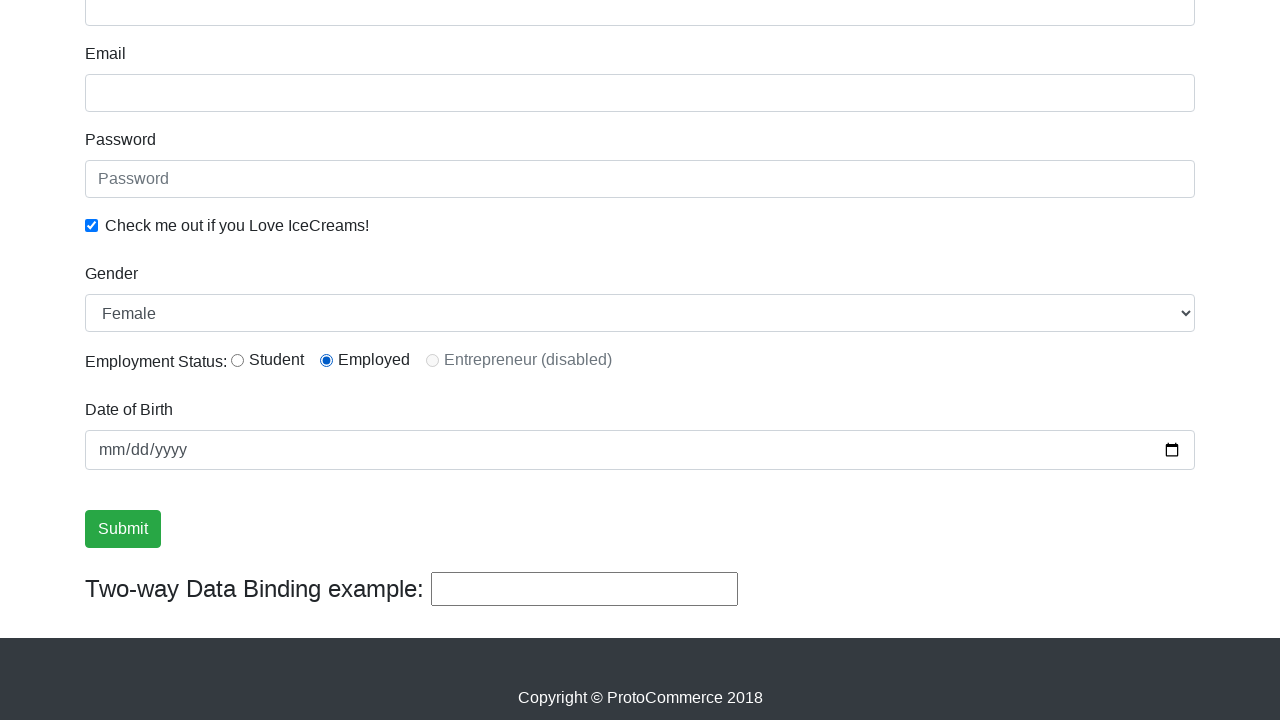

Filled password field with 'Anshika' on internal:attr=[placeholder="Password"i]
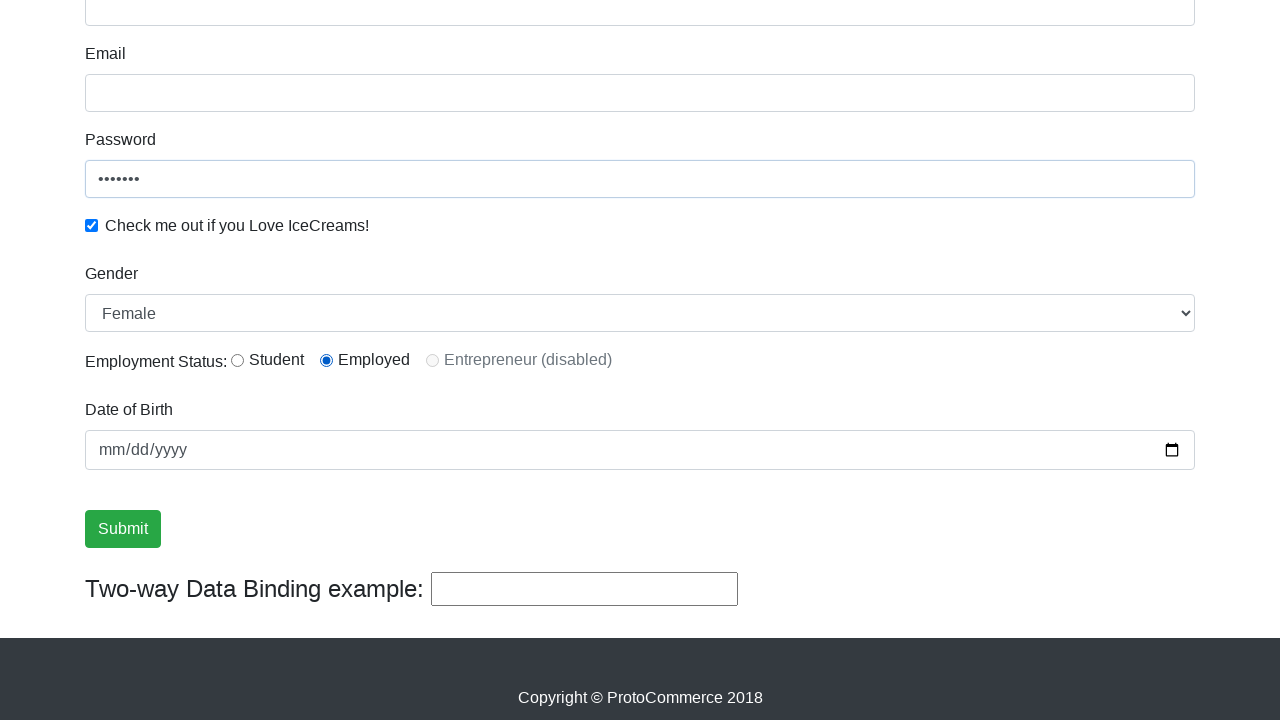

Clicked Submit button to submit the form at (123, 529) on internal:role=button[name="Submit"i]
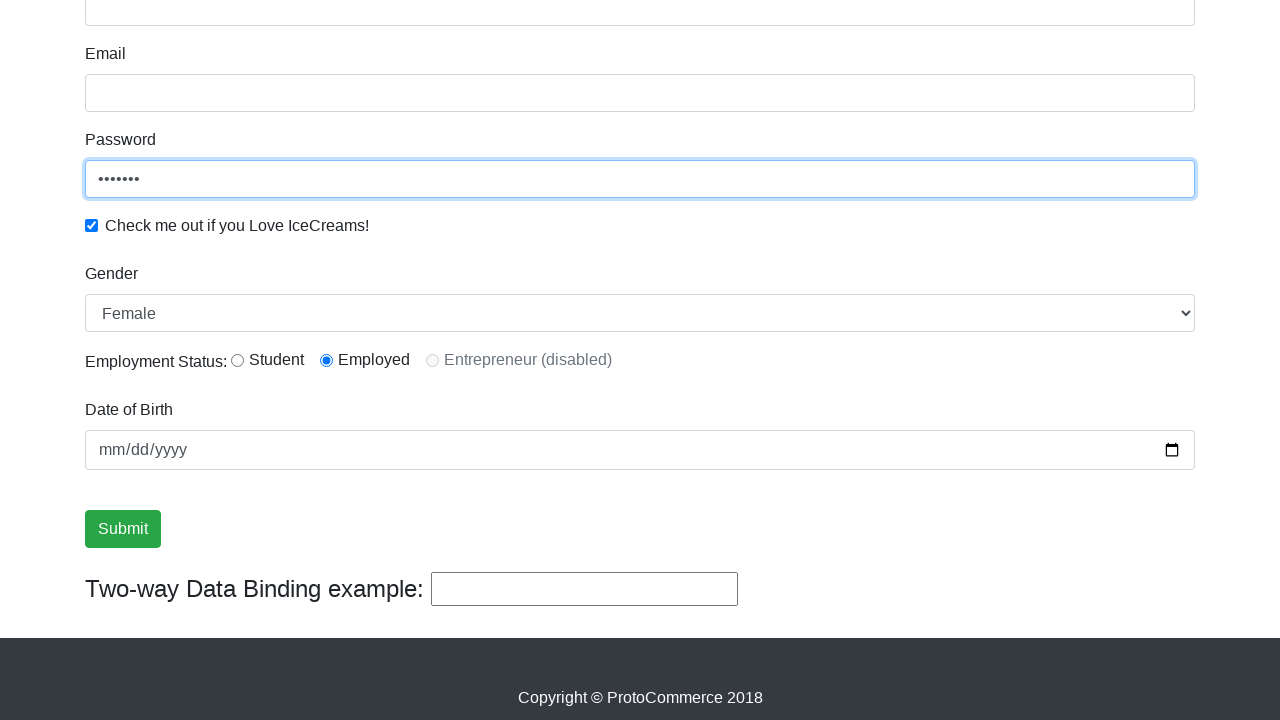

Verified success message is displayed
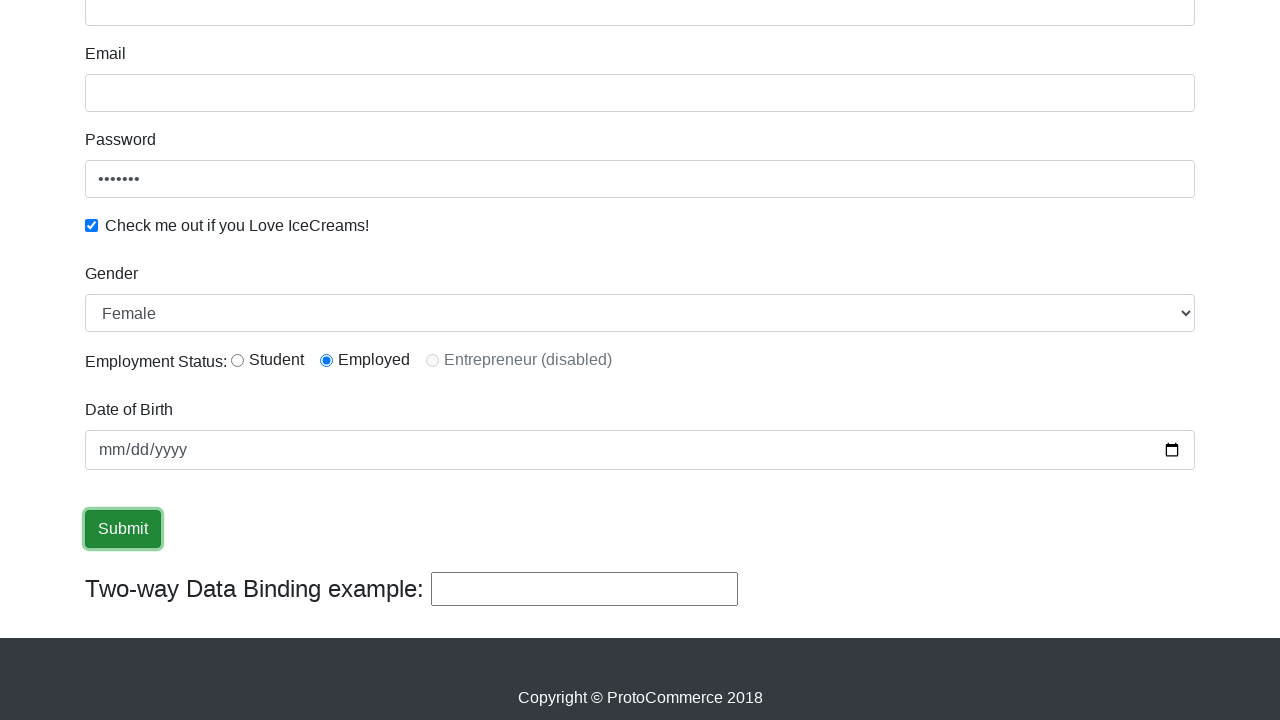

Clicked on Shop link to navigate to shop page at (349, 28) on internal:role=link[name="Shop"i]
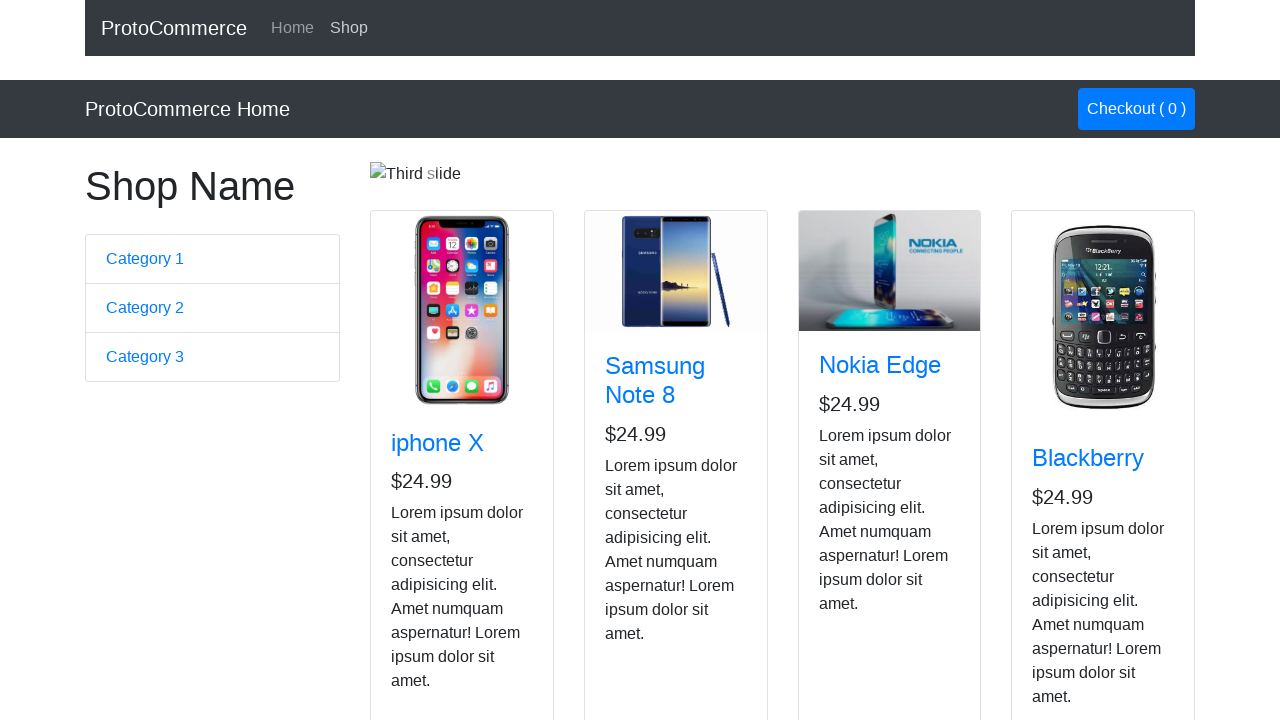

Added iPhone X to cart at (427, 528) on app-card >> internal:has-text="iphone X"i >> internal:role=button[name="Add"i]
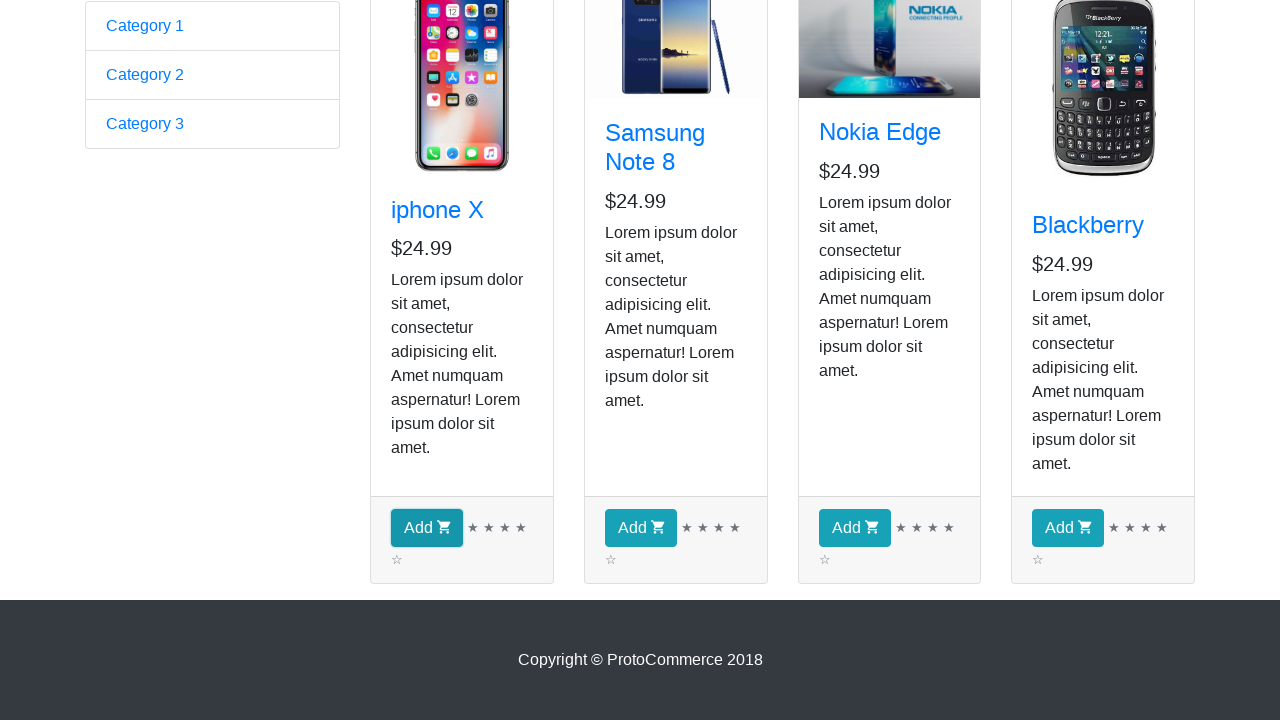

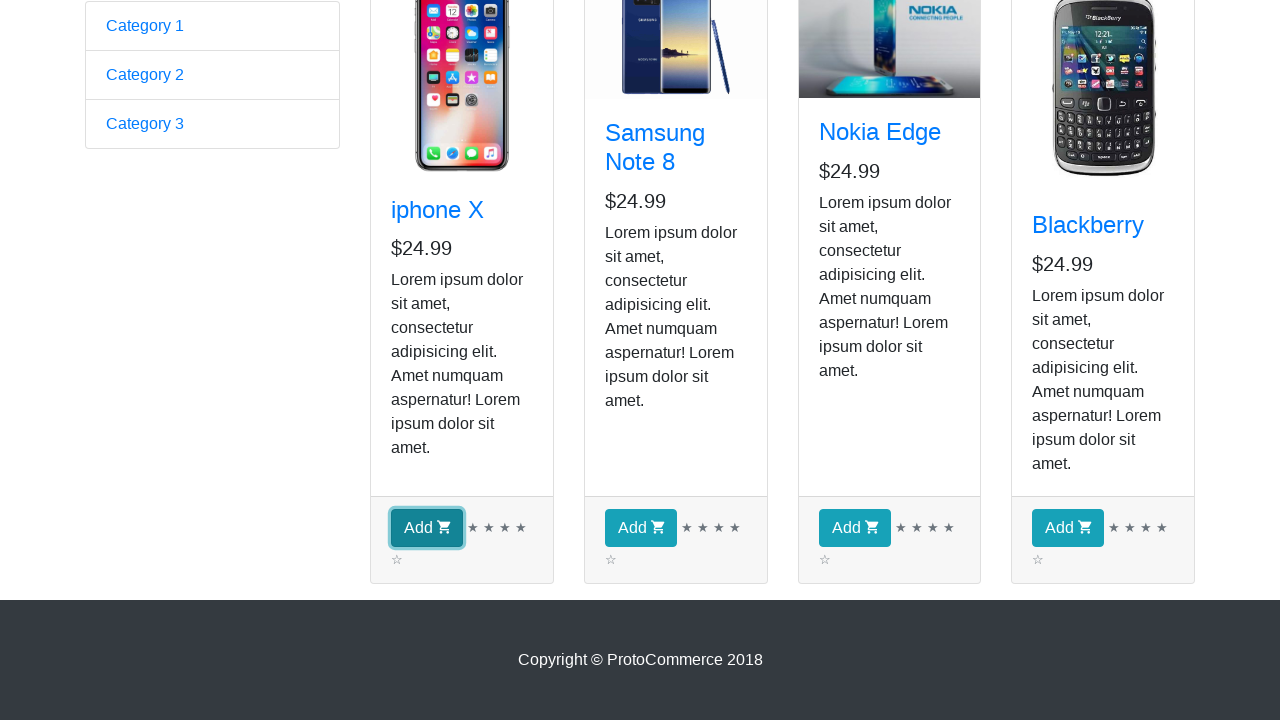